Tests that the text input field is cleared after adding a todo item

Starting URL: https://demo.playwright.dev/todomvc

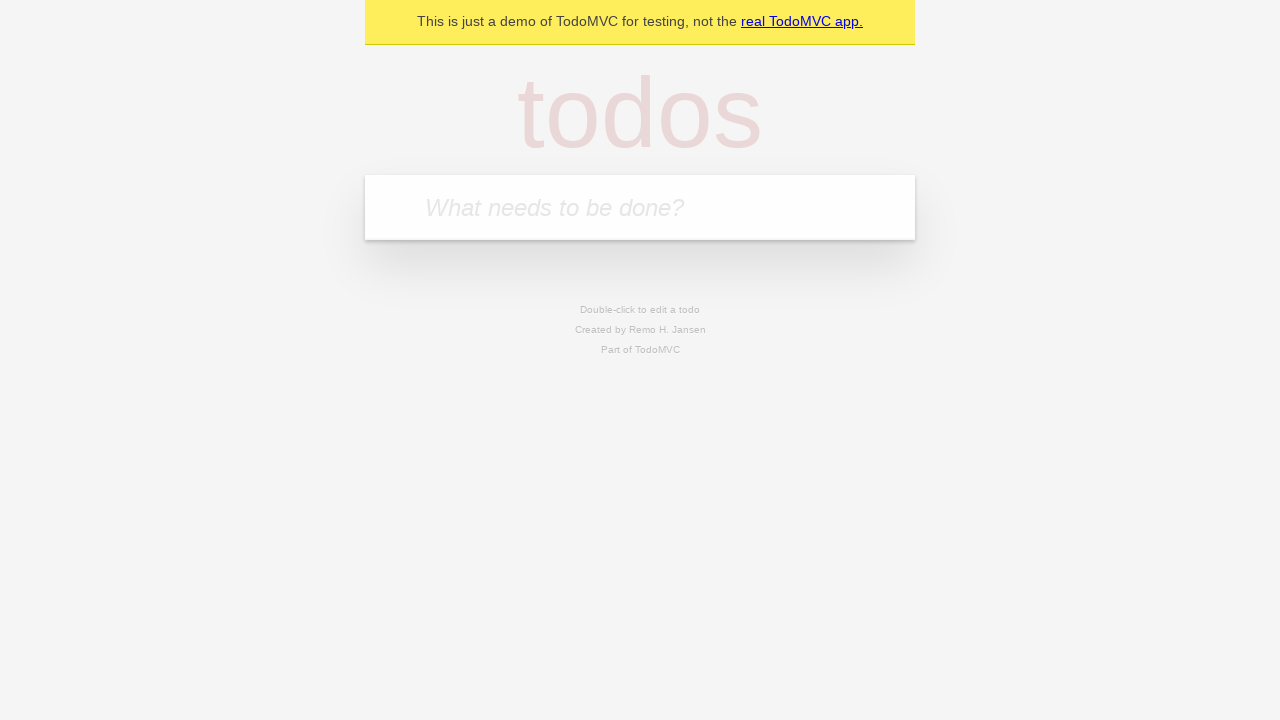

Located the todo input field with placeholder 'What needs to be done?'
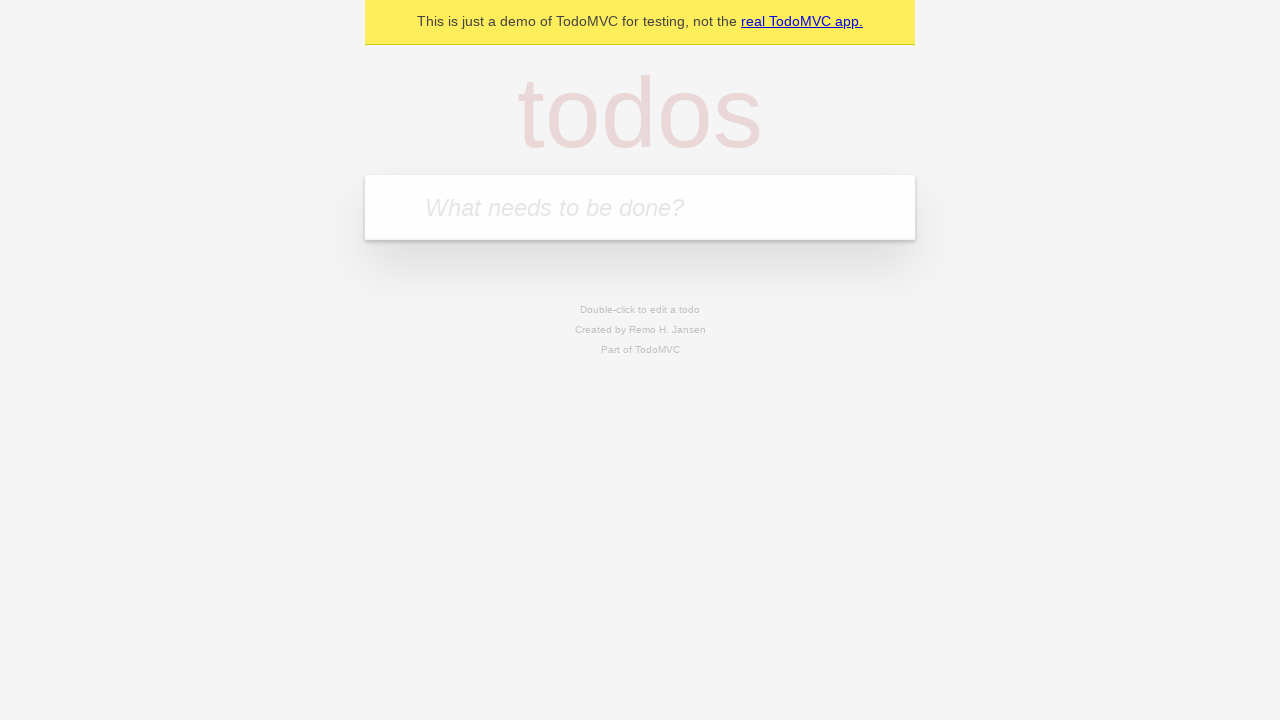

Filled input field with 'buy some cheese' on internal:attr=[placeholder="What needs to be done?"i]
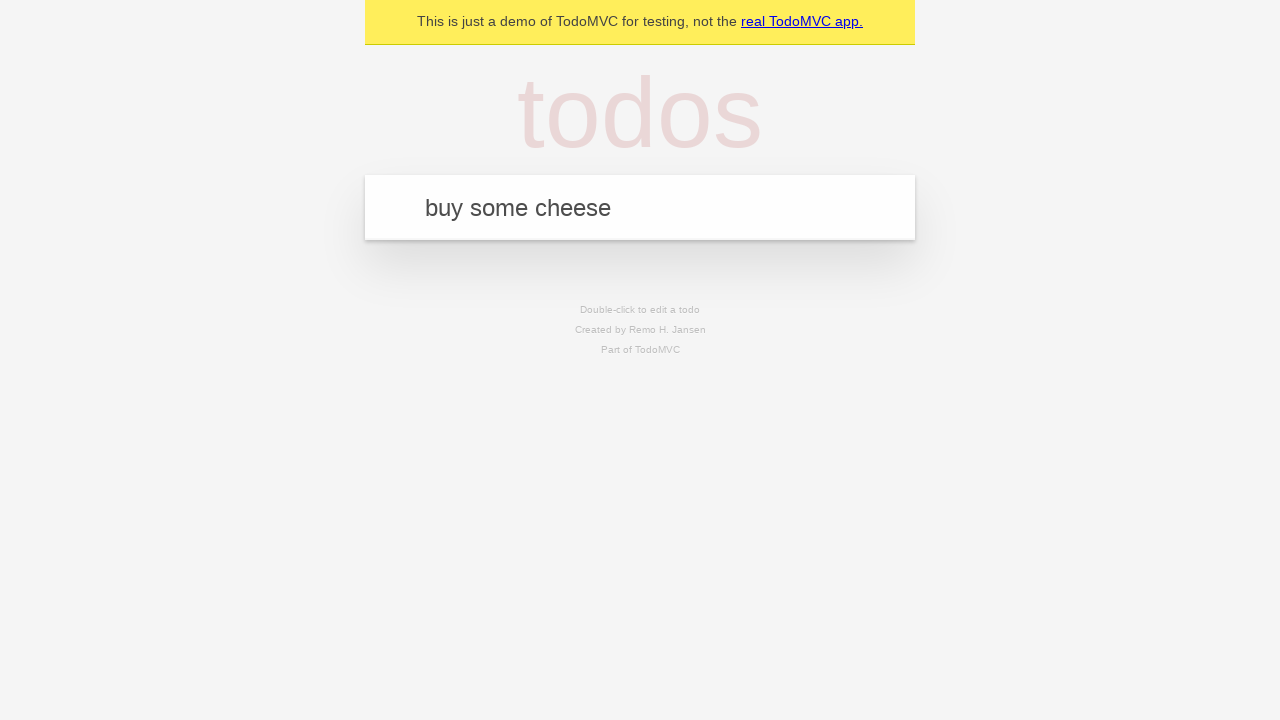

Pressed Enter to submit the todo item on internal:attr=[placeholder="What needs to be done?"i]
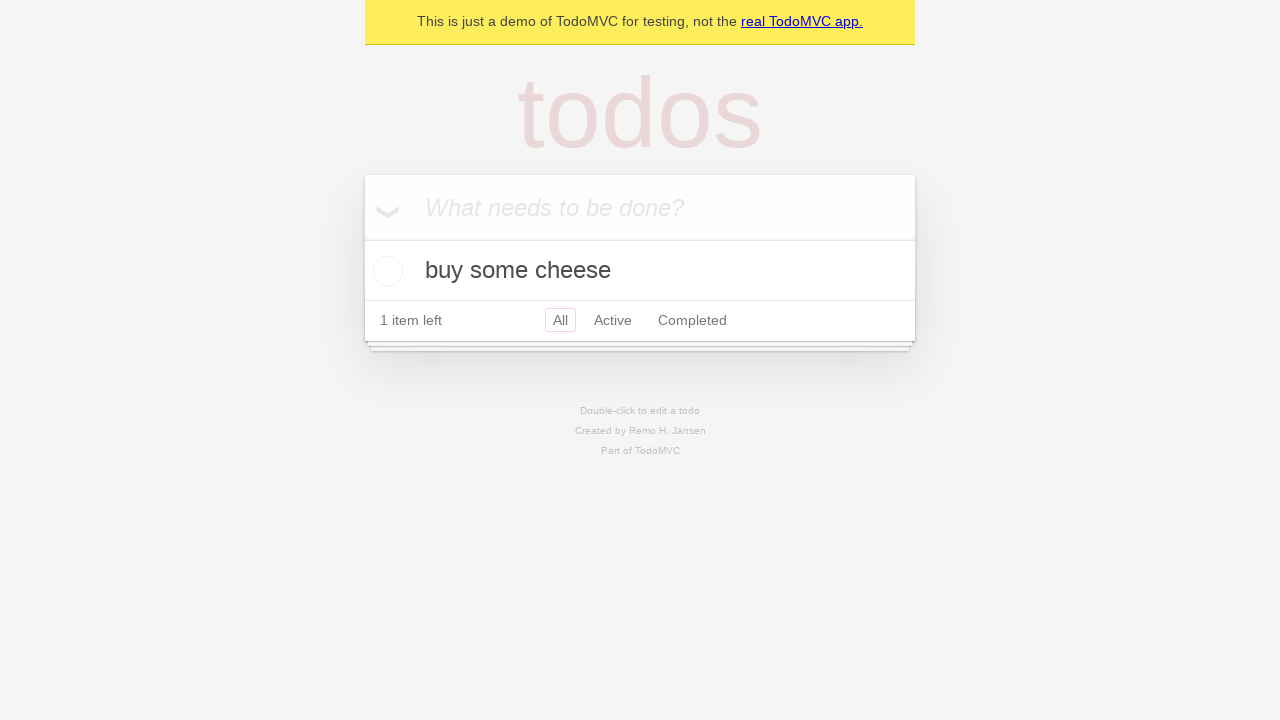

Todo item appeared in the list
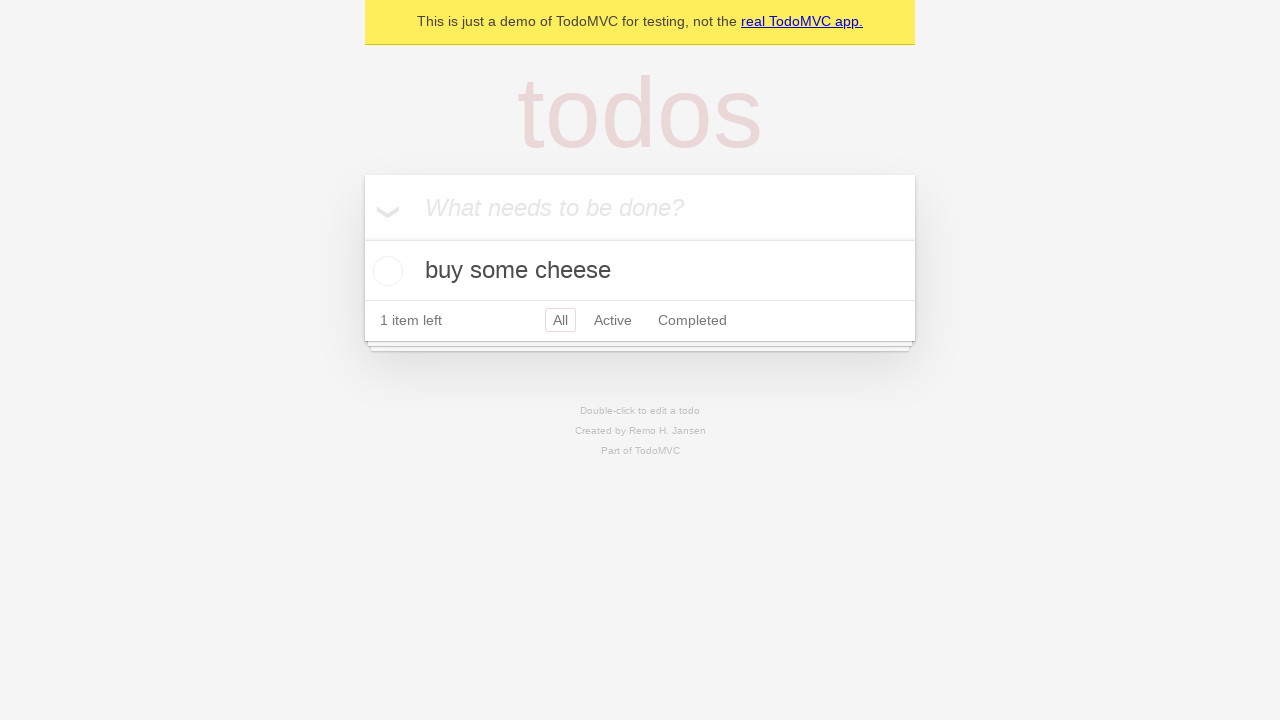

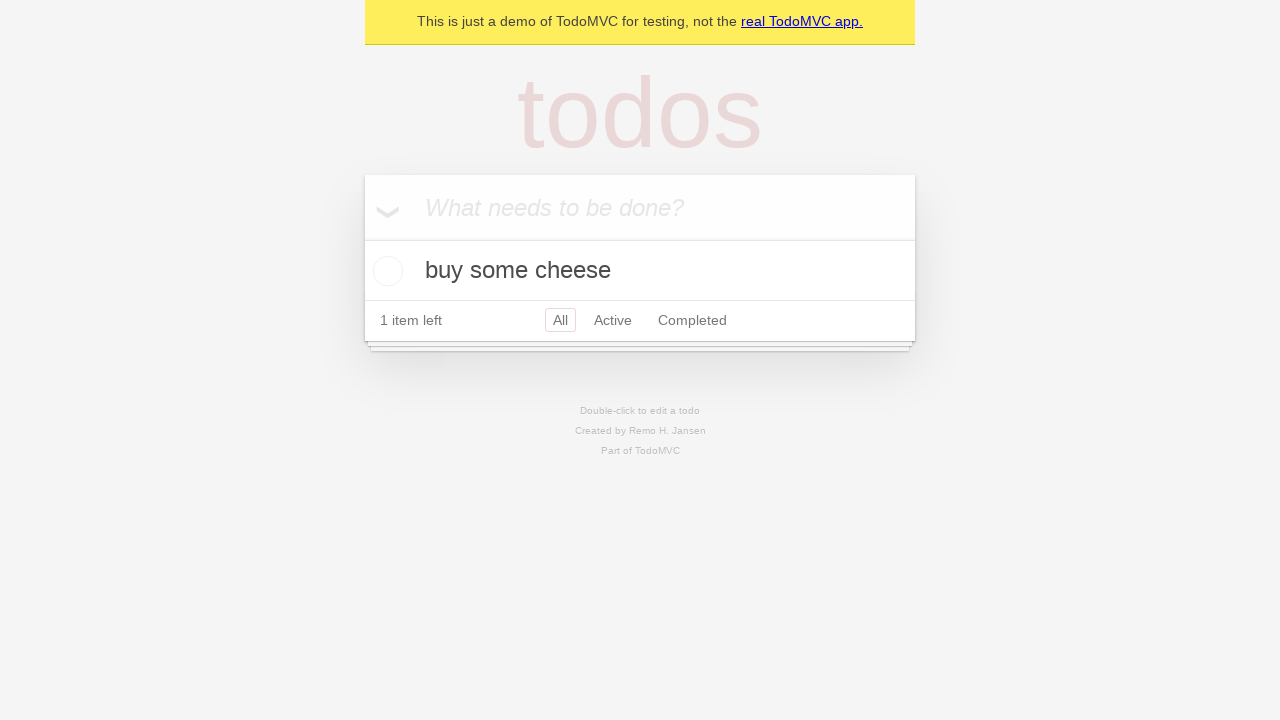